Tests the search functionality by entering a filter term in the search input

Starting URL: https://orfarchiv.news/

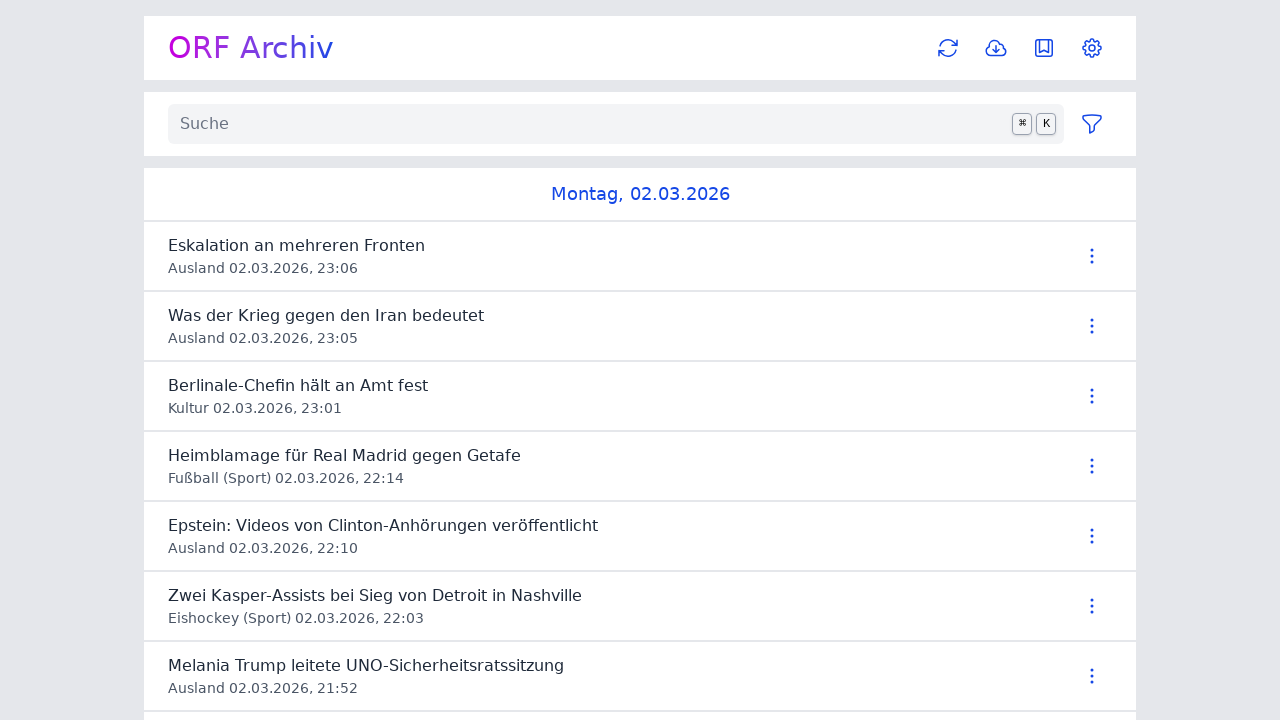

Waited for main content button to load
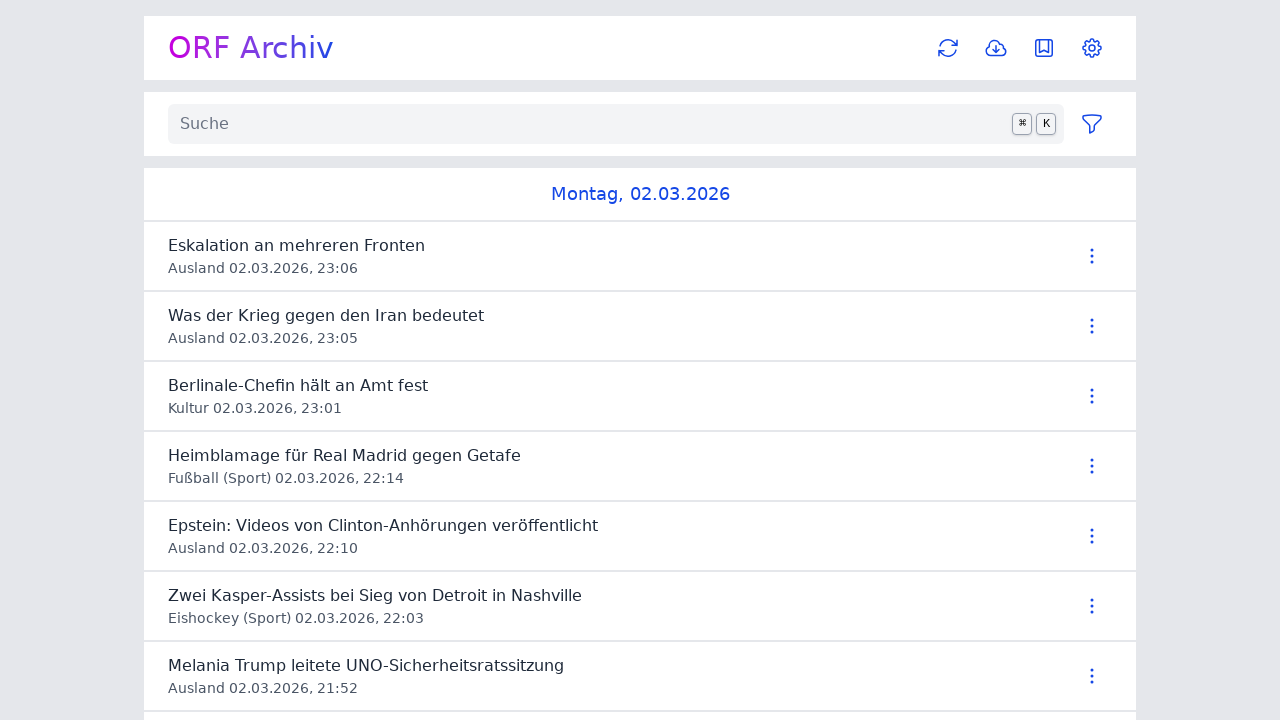

Filled search input with filter term 'Sport' on main input
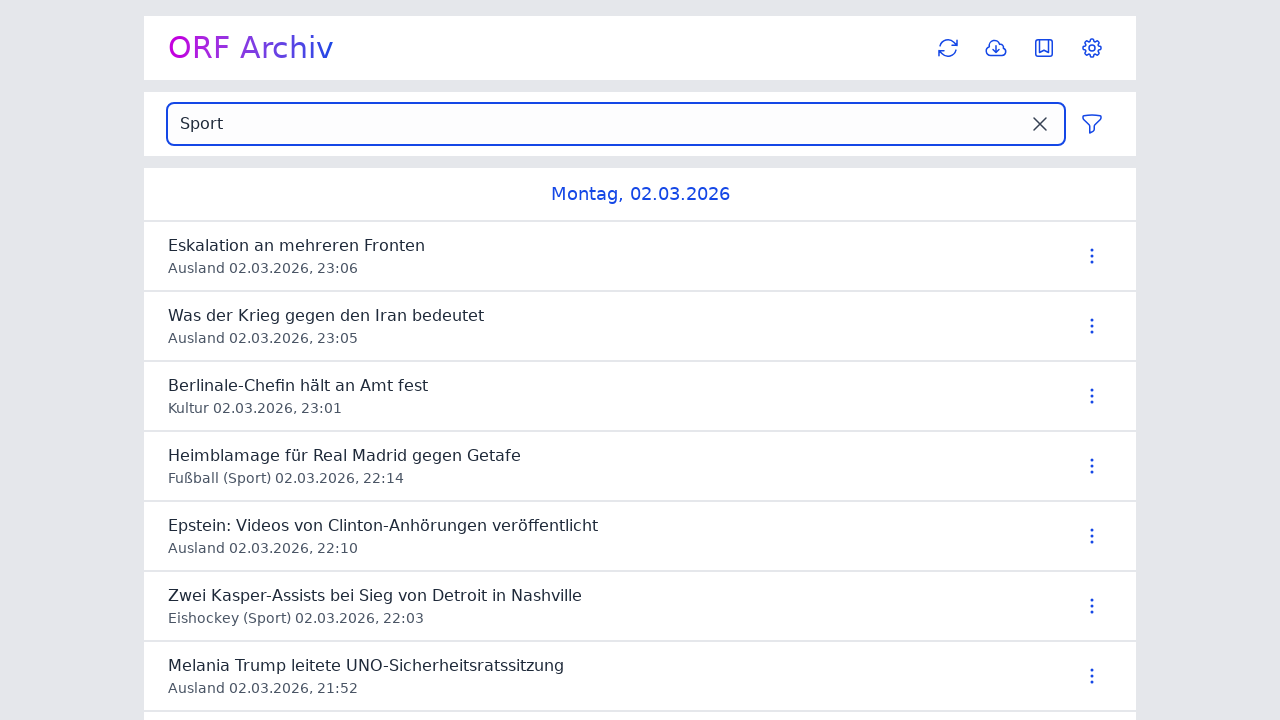

Waited 1 second for search results to update
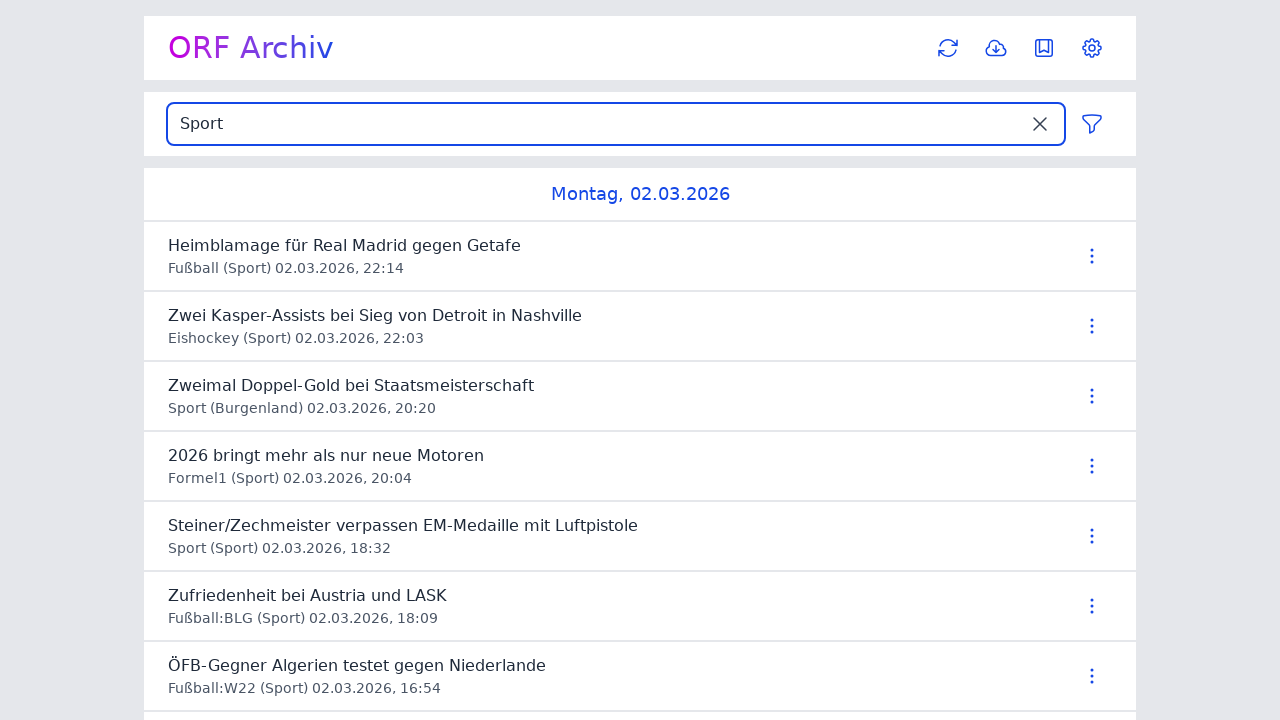

Verified search input contains 'Sport'
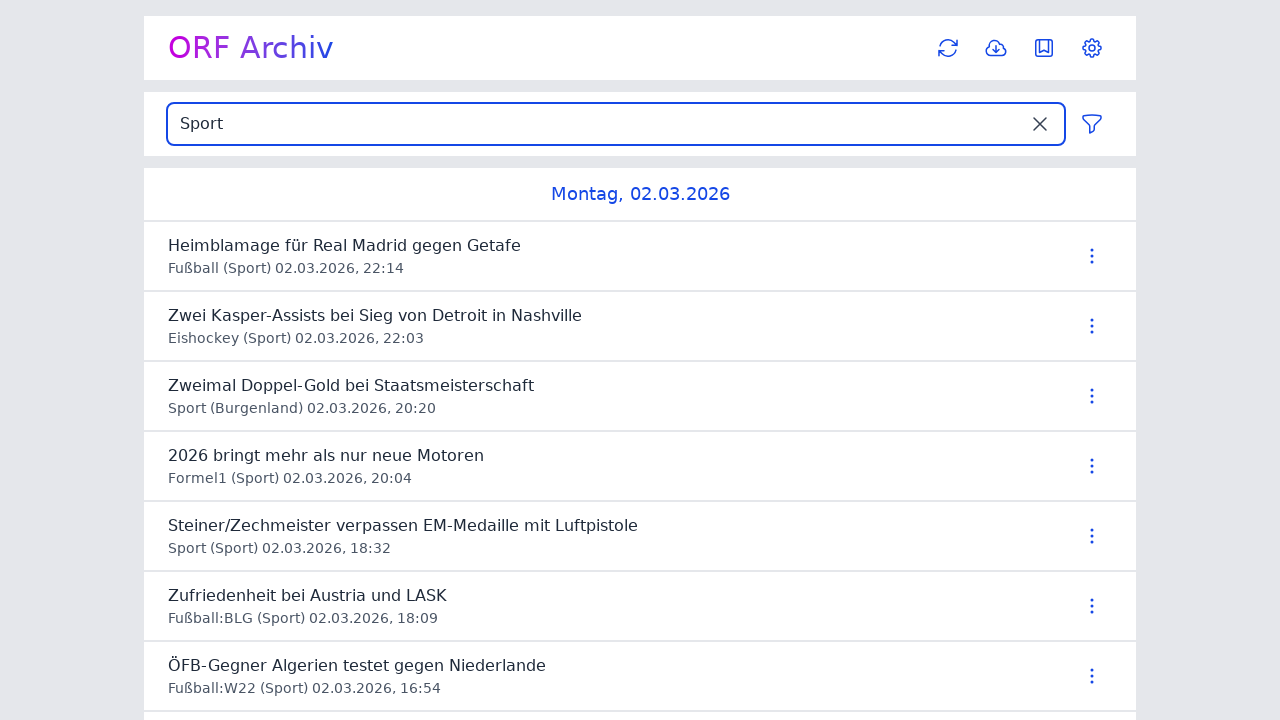

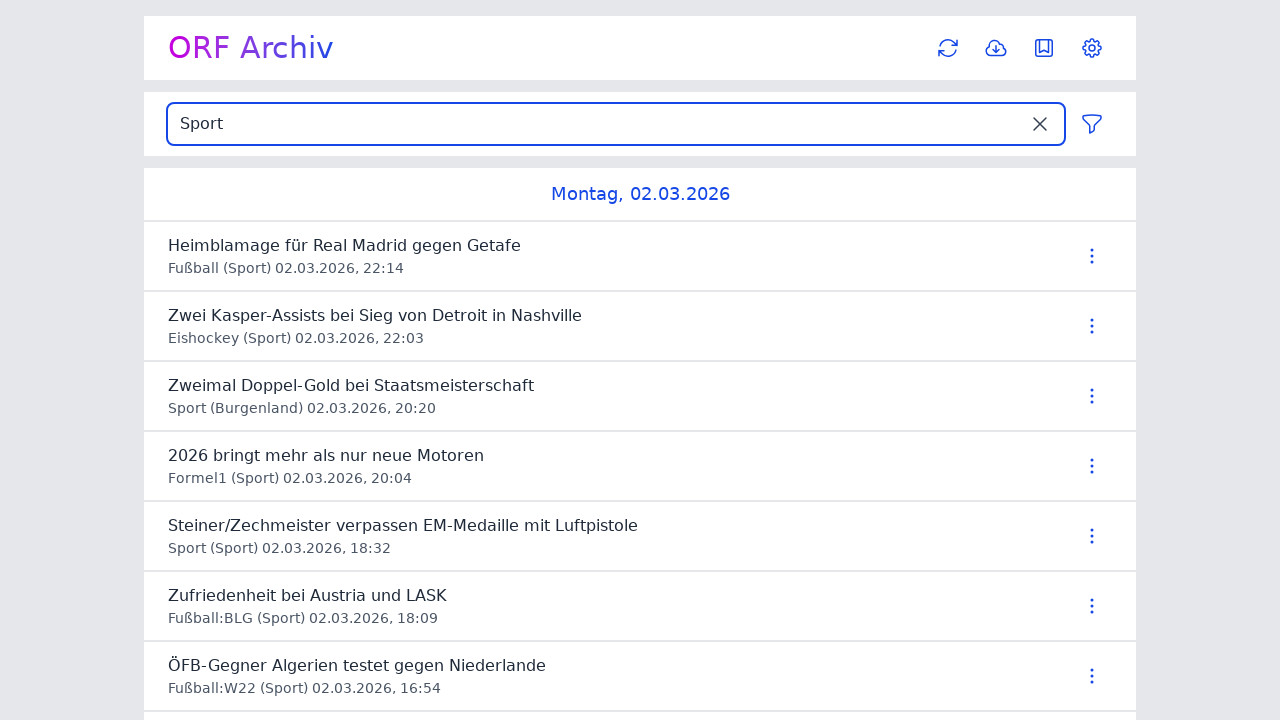